Tests Add/Remove Elements page by clicking the add button multiple times and verifying the correct number of elements were added

Starting URL: http://the-internet.herokuapp.com/

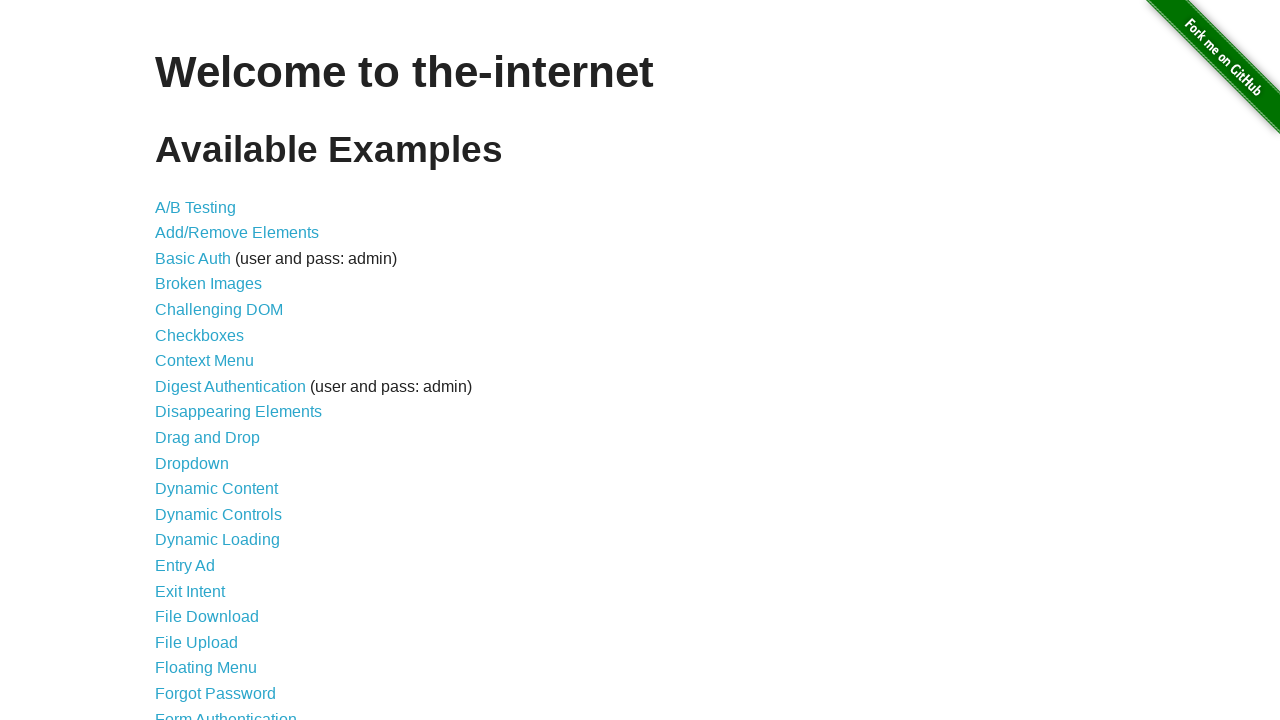

Clicked on Add/Remove Elements link at (237, 233) on text=Add/Remove Elements
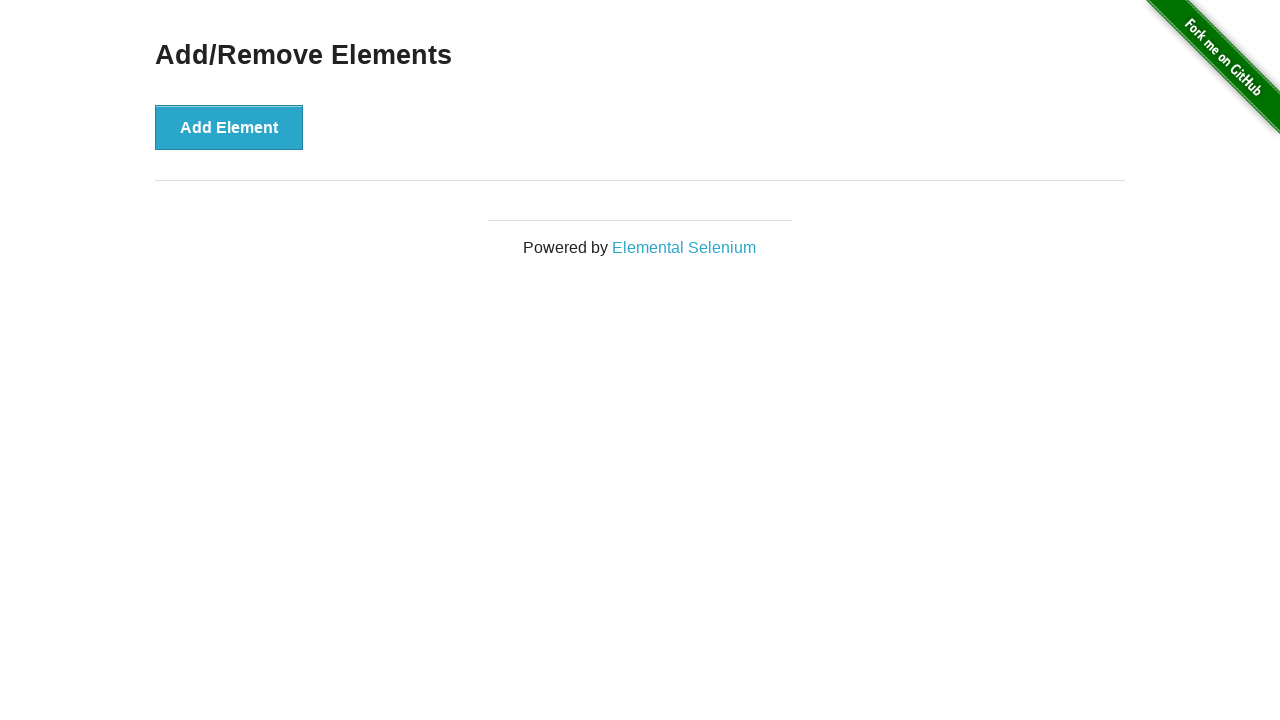

Add button is ready and clickable
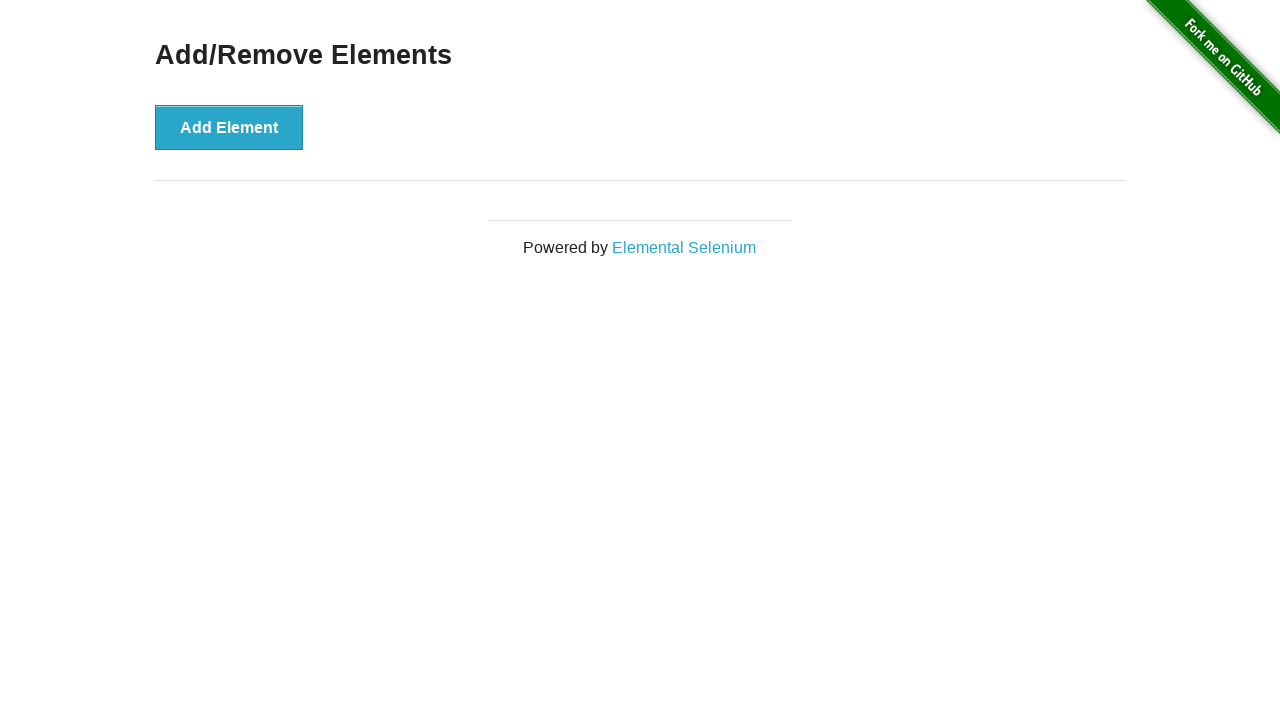

Clicked add button (click 1 of 5) at (229, 127) on xpath=//html/body/div[2]/div/div/button
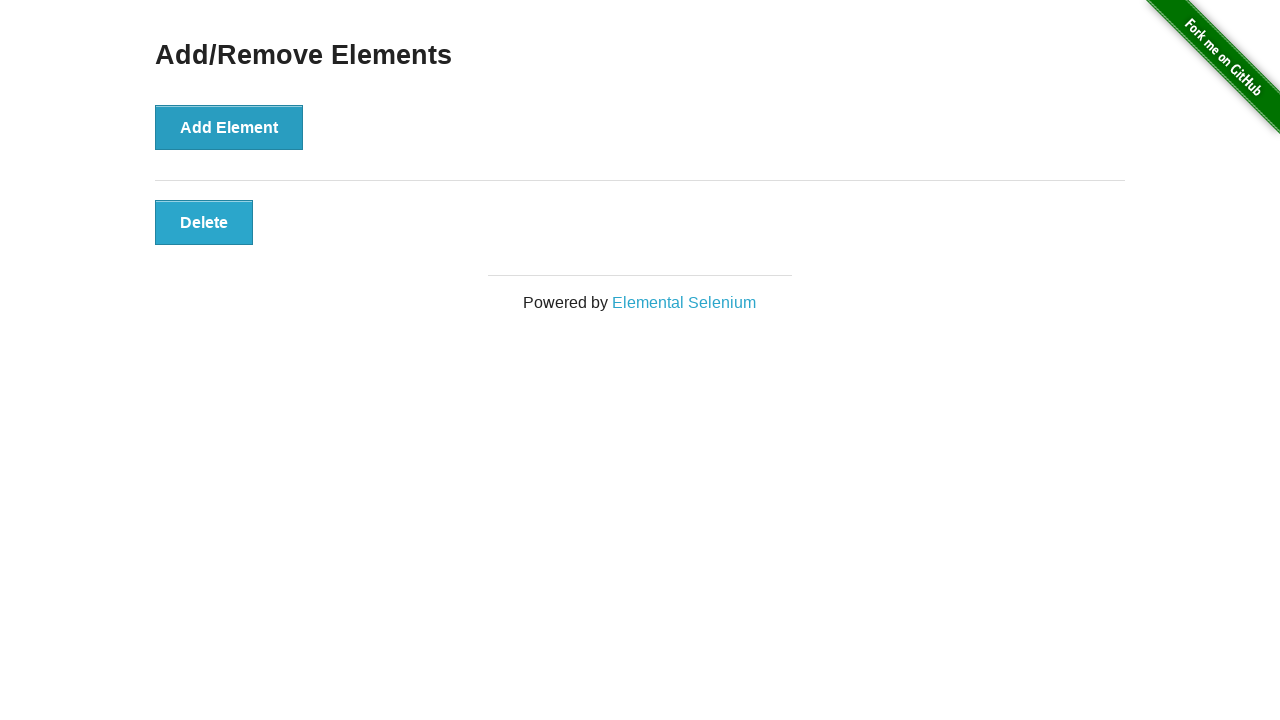

Clicked add button (click 2 of 5) at (229, 127) on xpath=//html/body/div[2]/div/div/button
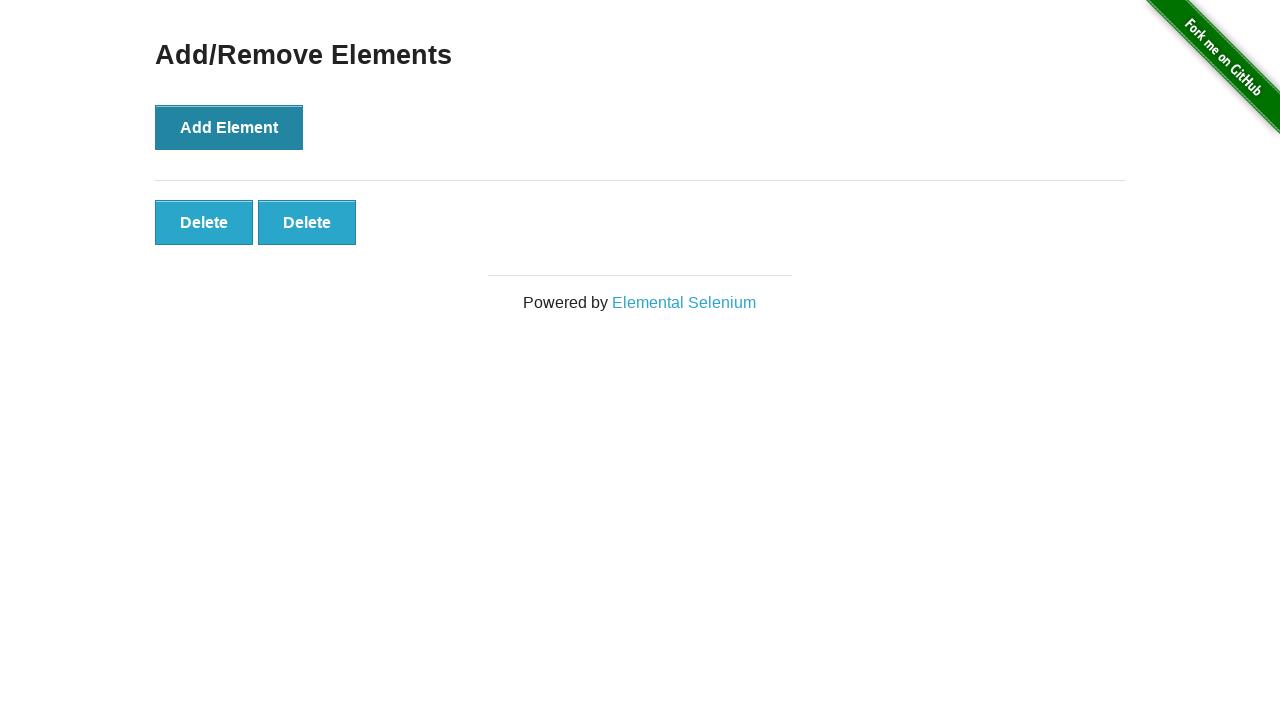

Clicked add button (click 3 of 5) at (229, 127) on xpath=//html/body/div[2]/div/div/button
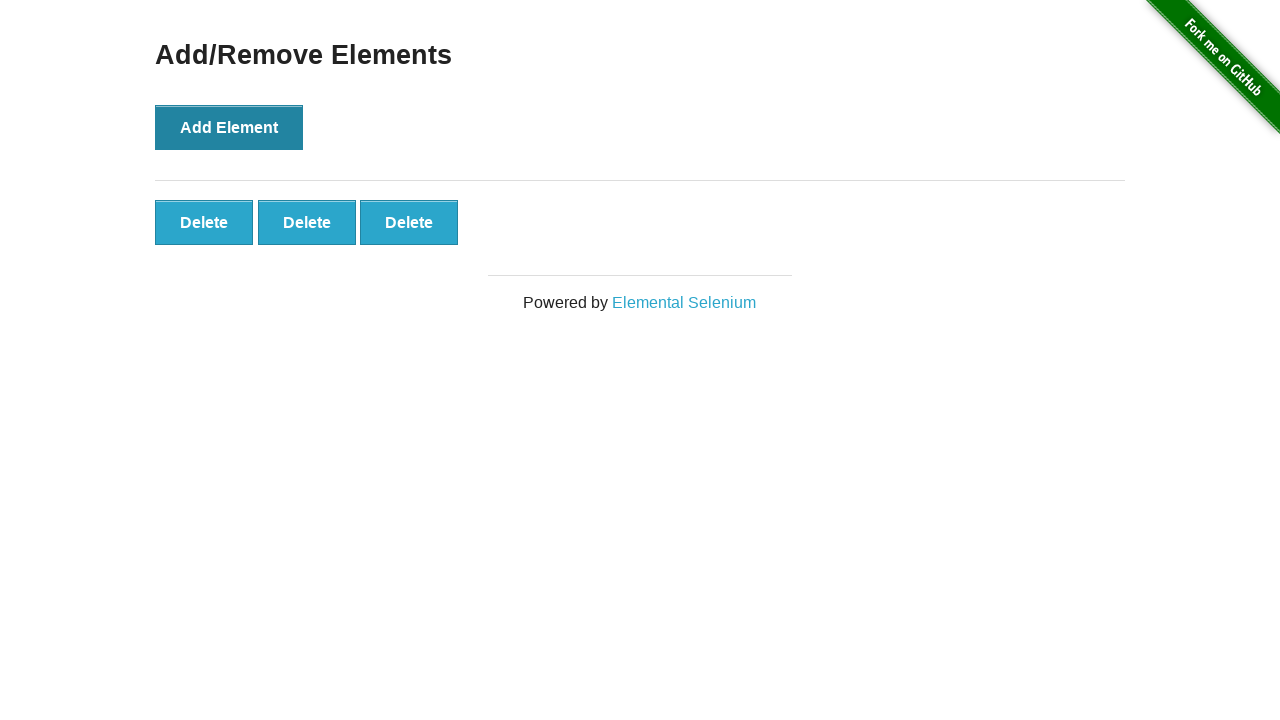

Clicked add button (click 4 of 5) at (229, 127) on xpath=//html/body/div[2]/div/div/button
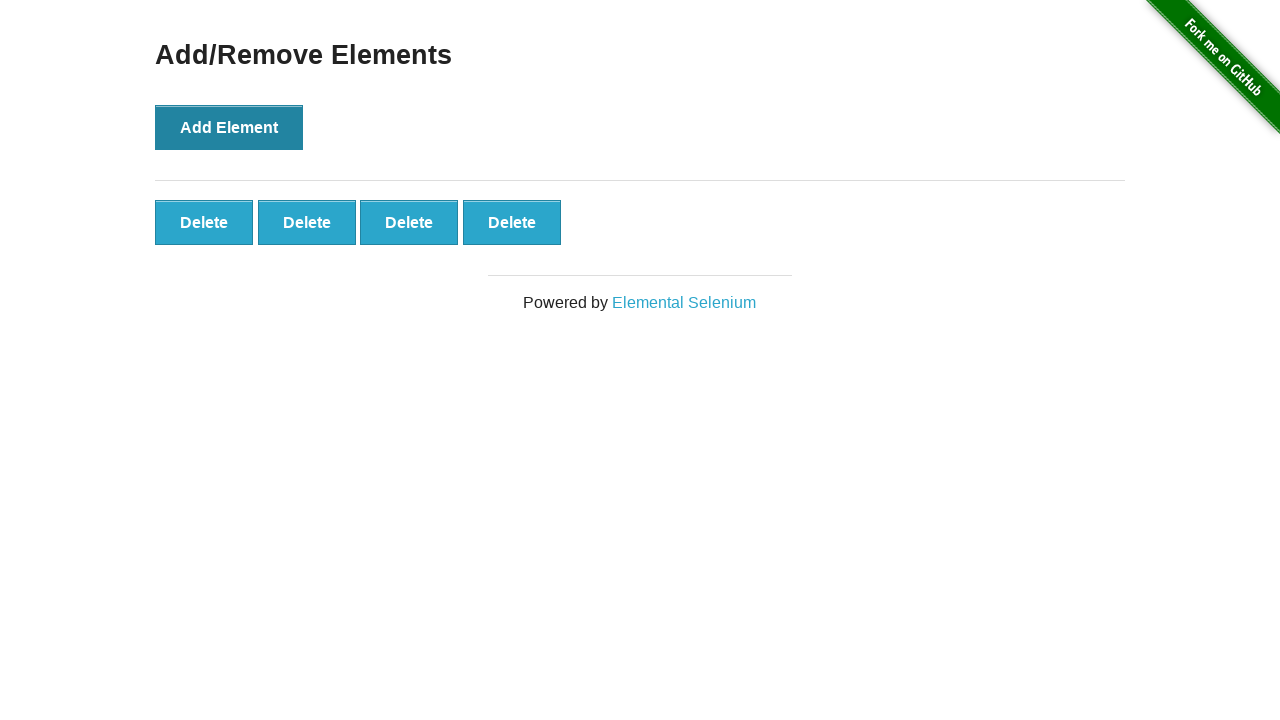

Clicked add button (click 5 of 5) at (229, 127) on xpath=//html/body/div[2]/div/div/button
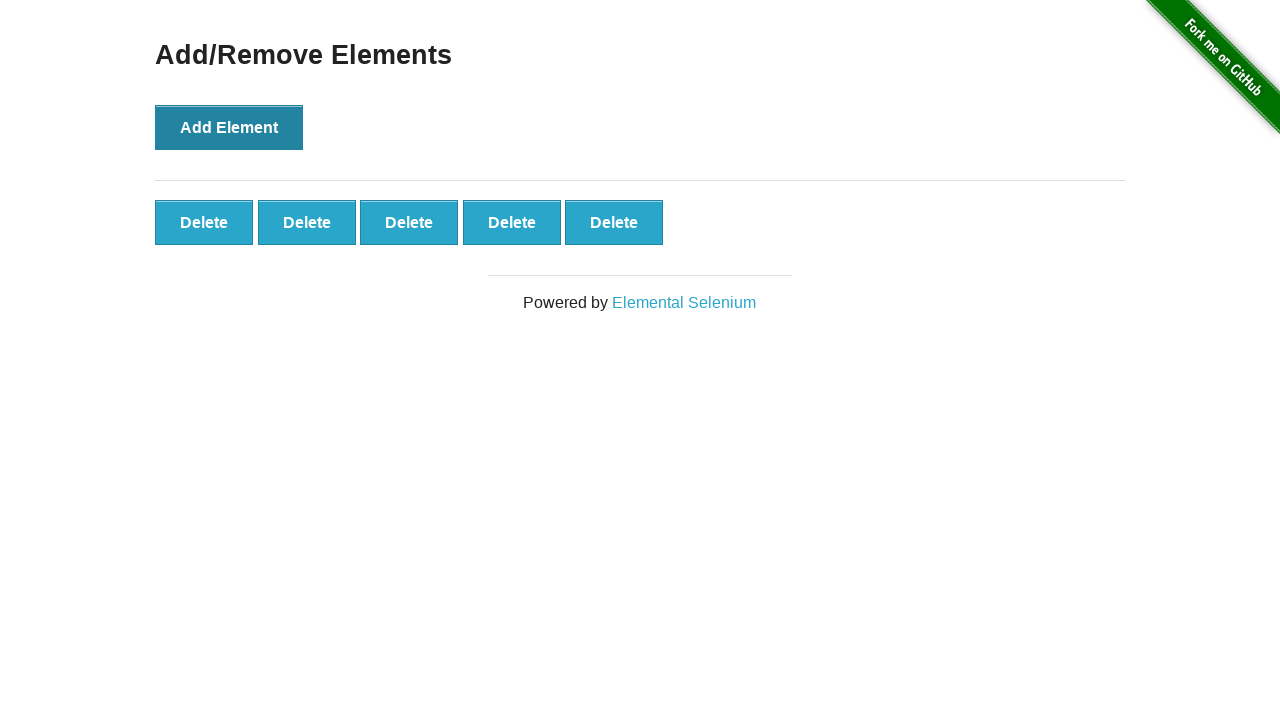

Verified that 5 elements were successfully added
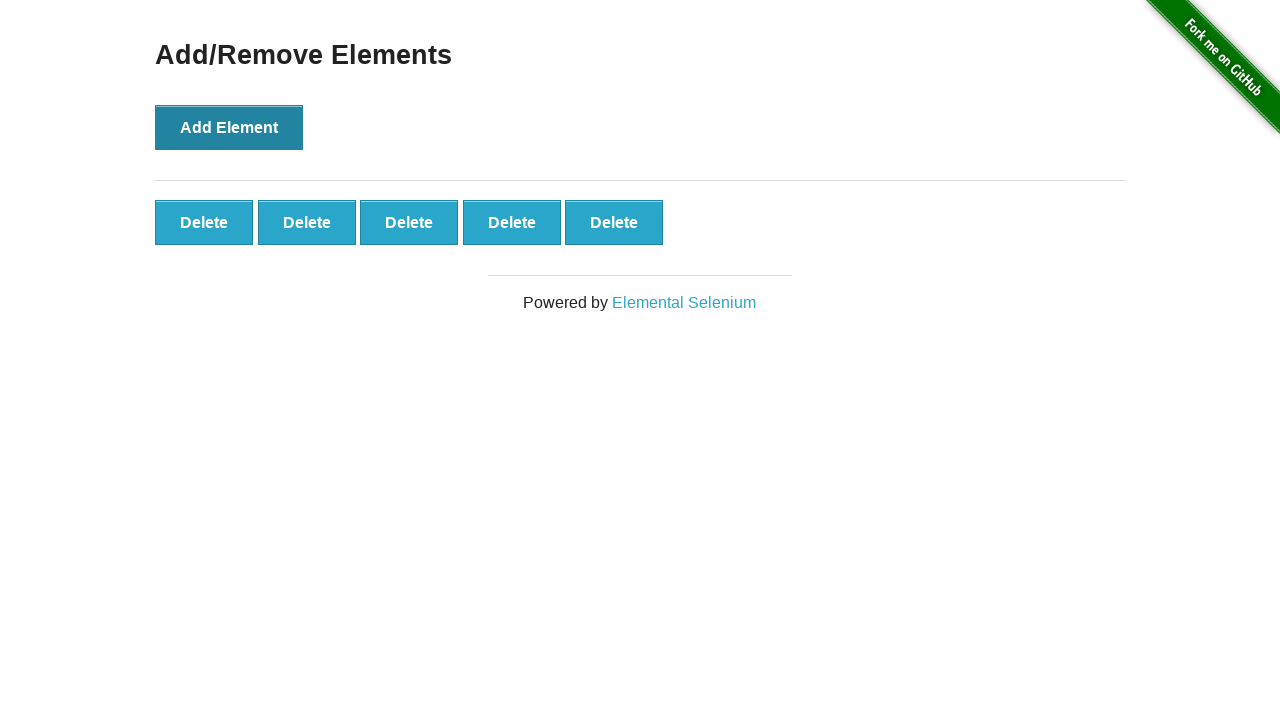

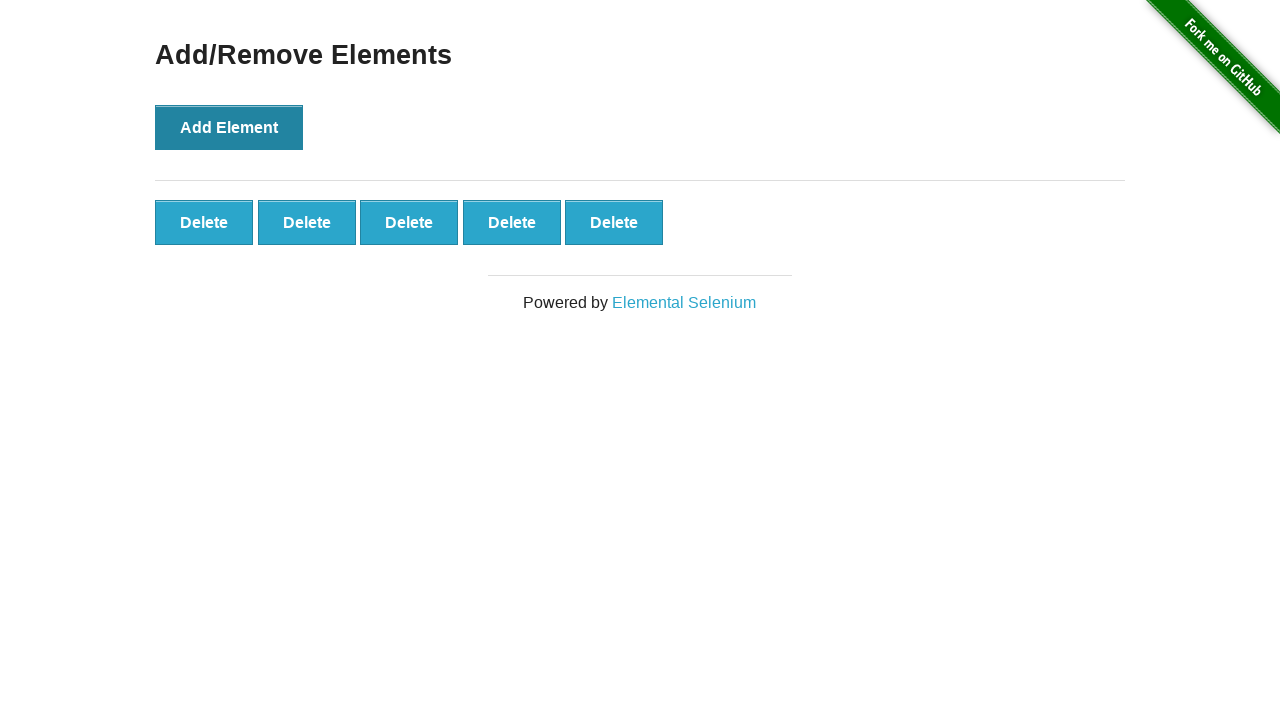